Tests JavaScript alert handling by clicking a button that triggers an alert and then accepting it

Starting URL: https://the-internet.herokuapp.com/javascript_alerts

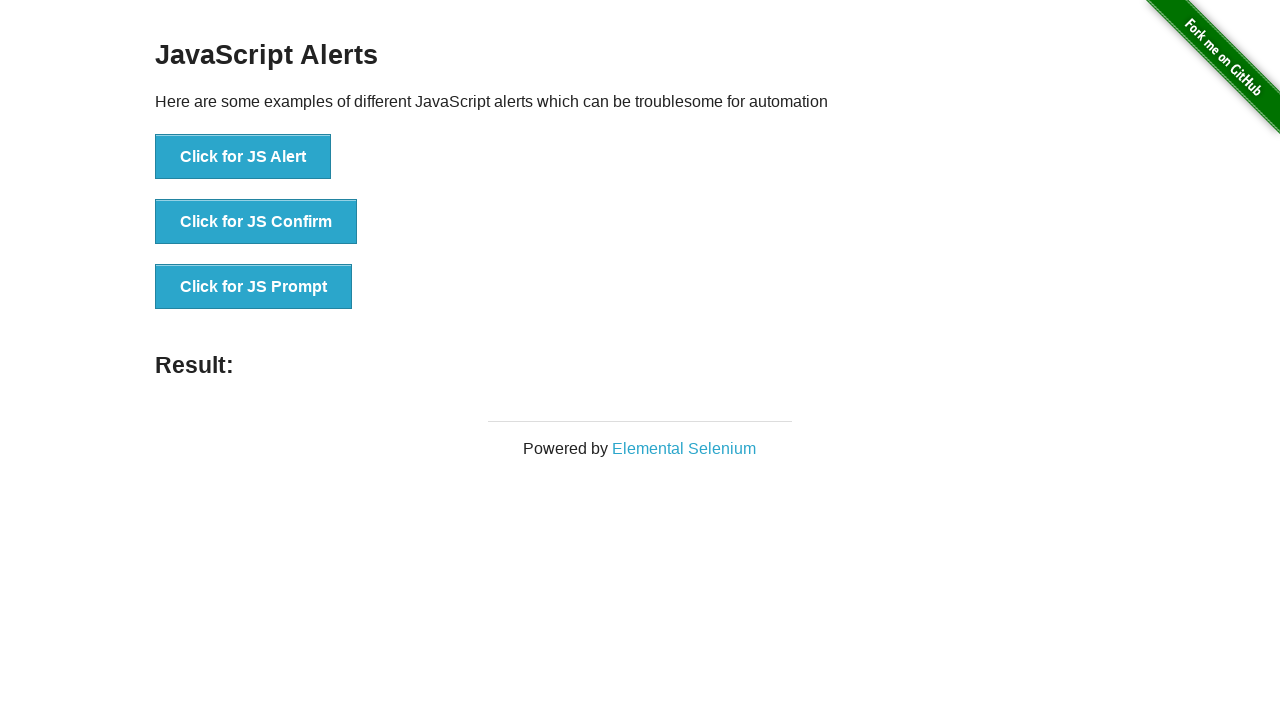

Clicked button to trigger JavaScript alert at (243, 157) on xpath=//button[normalize-space()='Click for JS Alert']
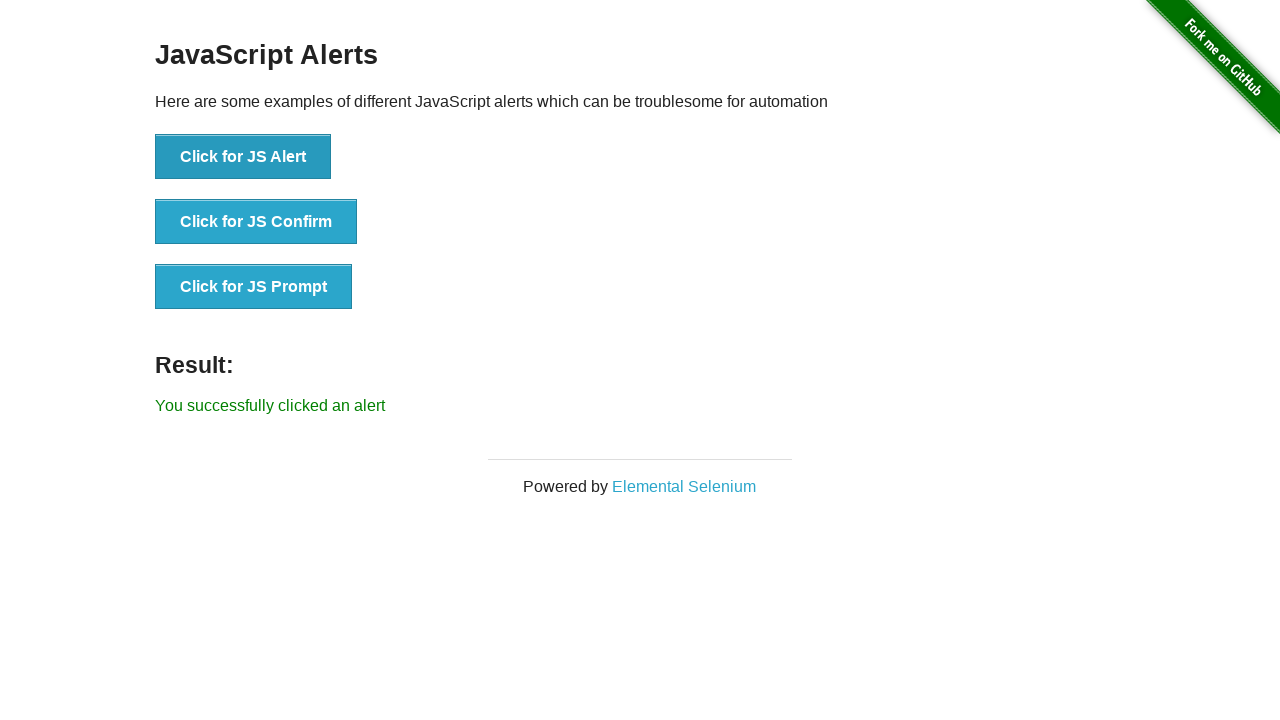

Set up dialog handler to accept alerts
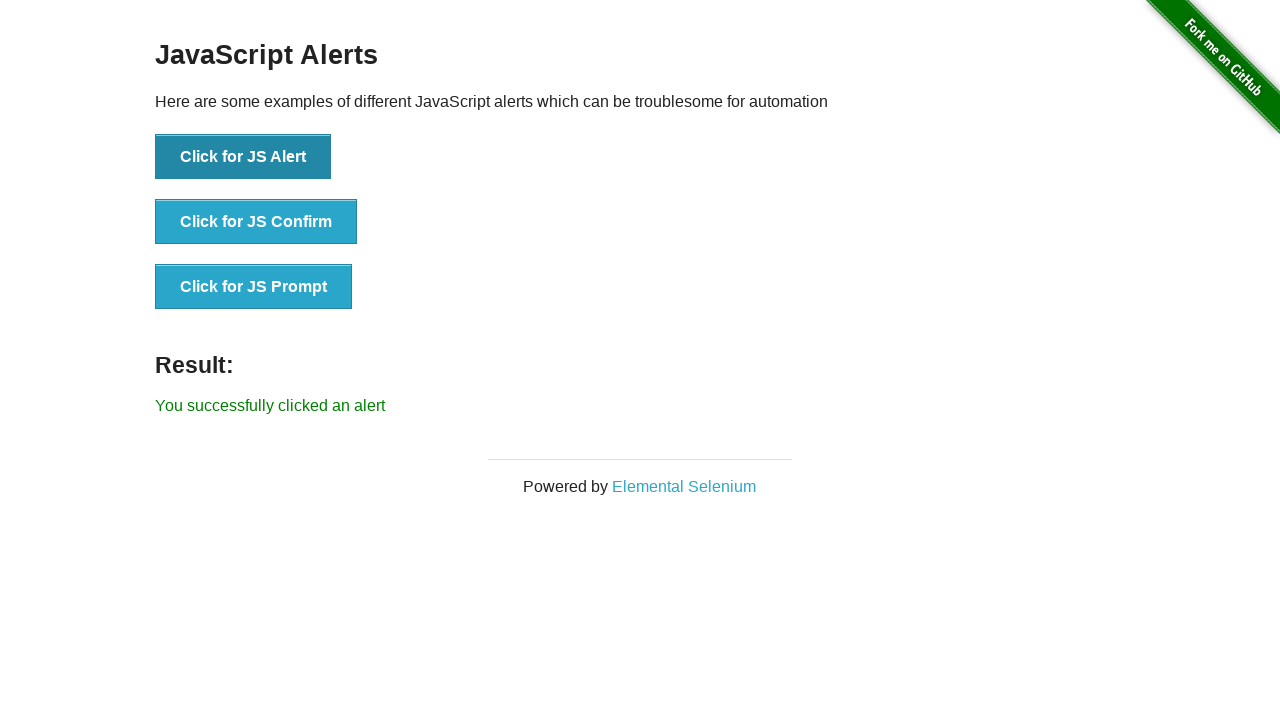

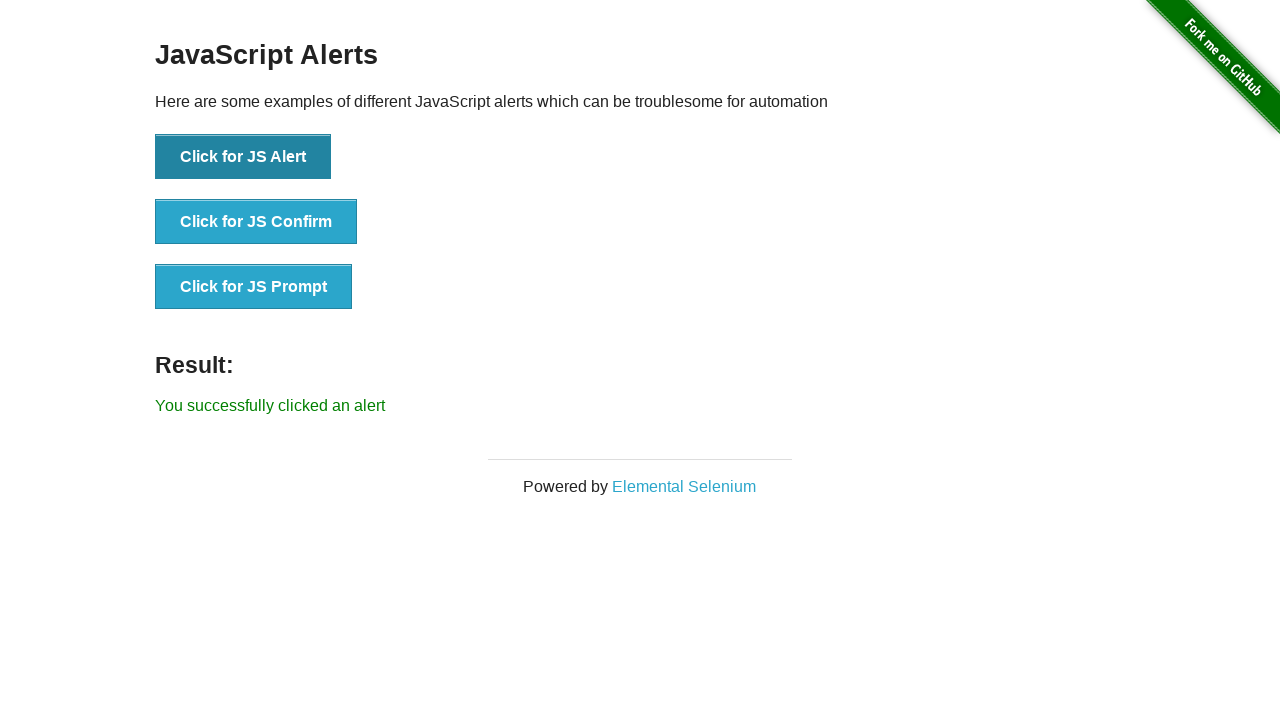